Tests contact form submission by filling email, name, and message fields and handling the confirmation alert

Starting URL: https://www.demoblaze.com/

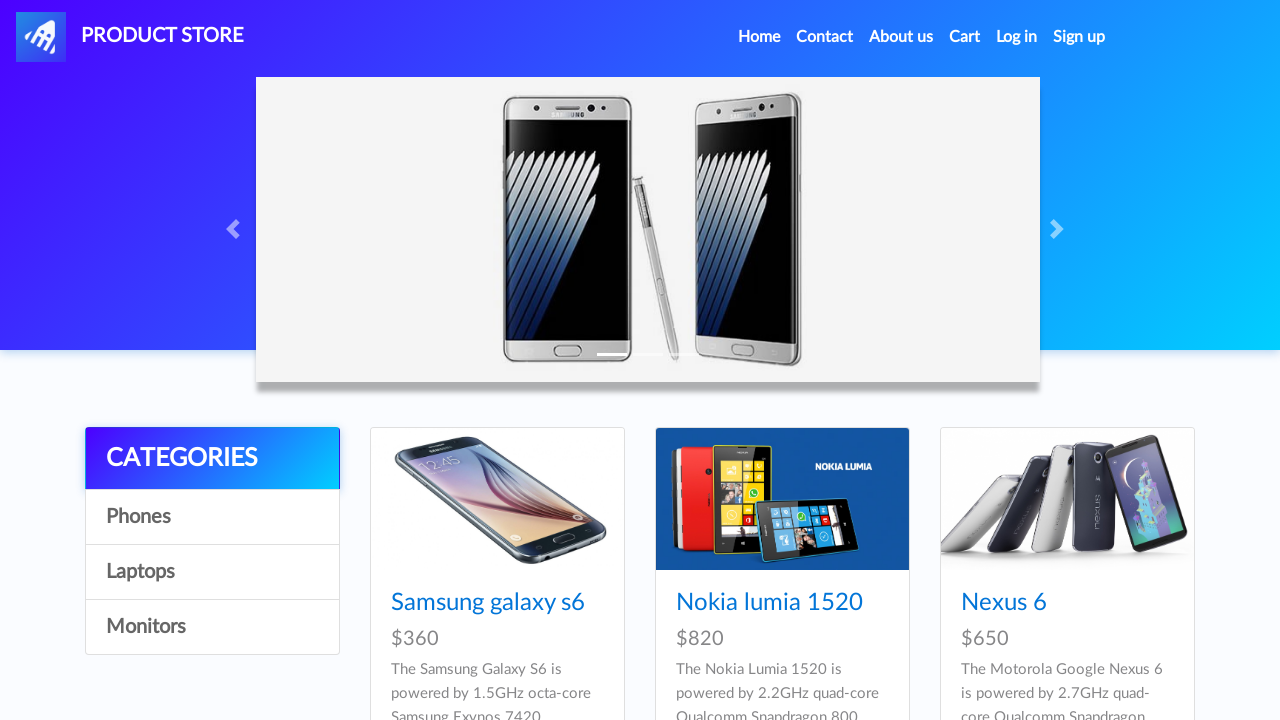

Clicked Contact link at (825, 37) on a:text('Contact')
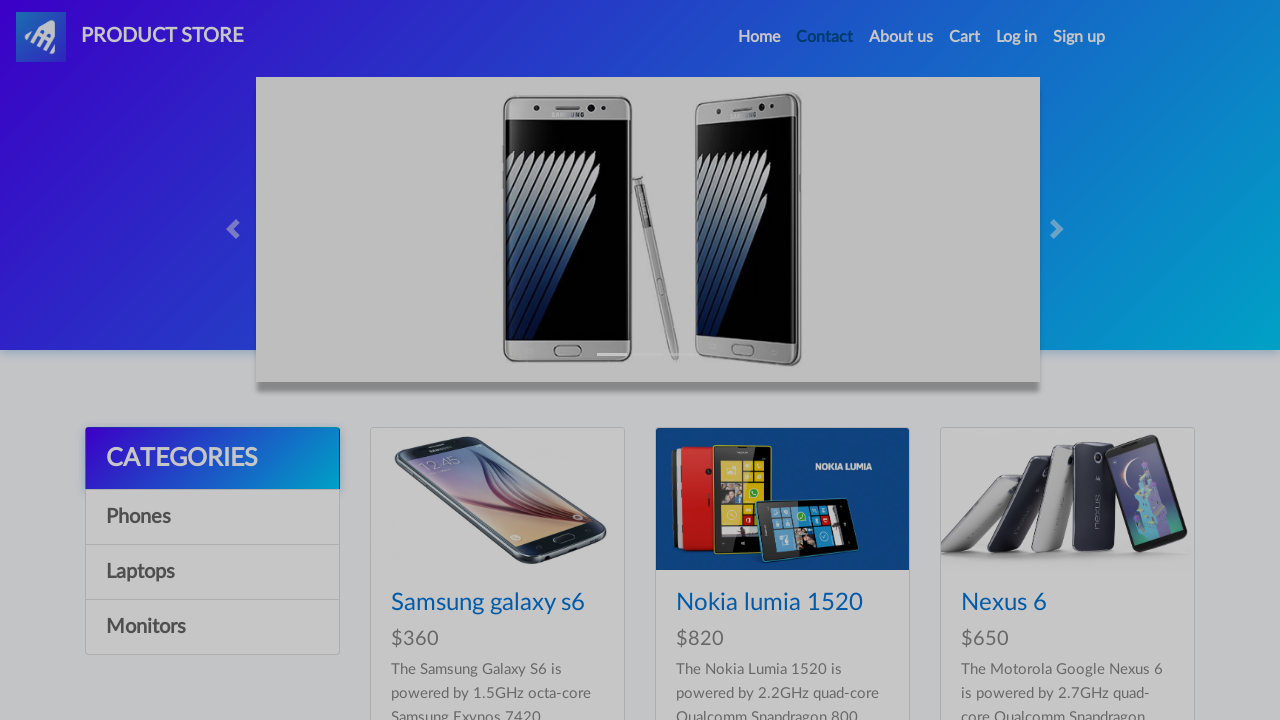

Filled email field with 'test@mail.test' on input#recipient-email
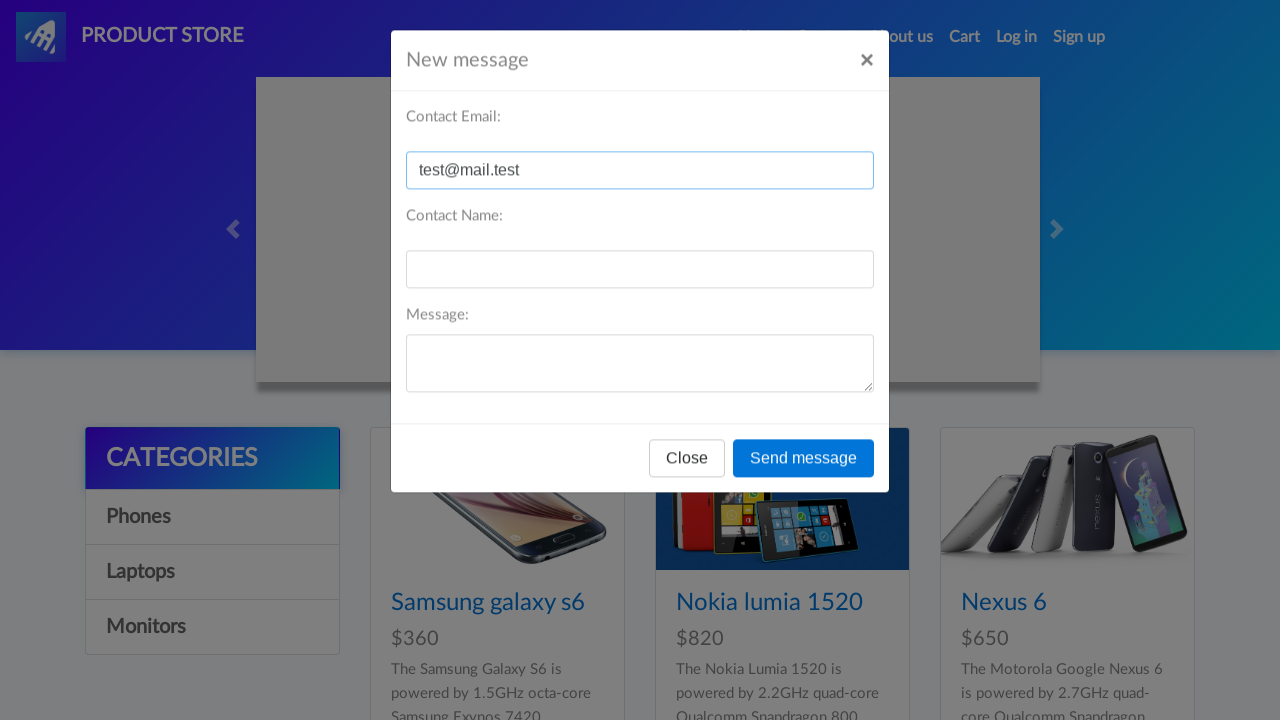

Filled name field with 'Ann' on input#recipient-name
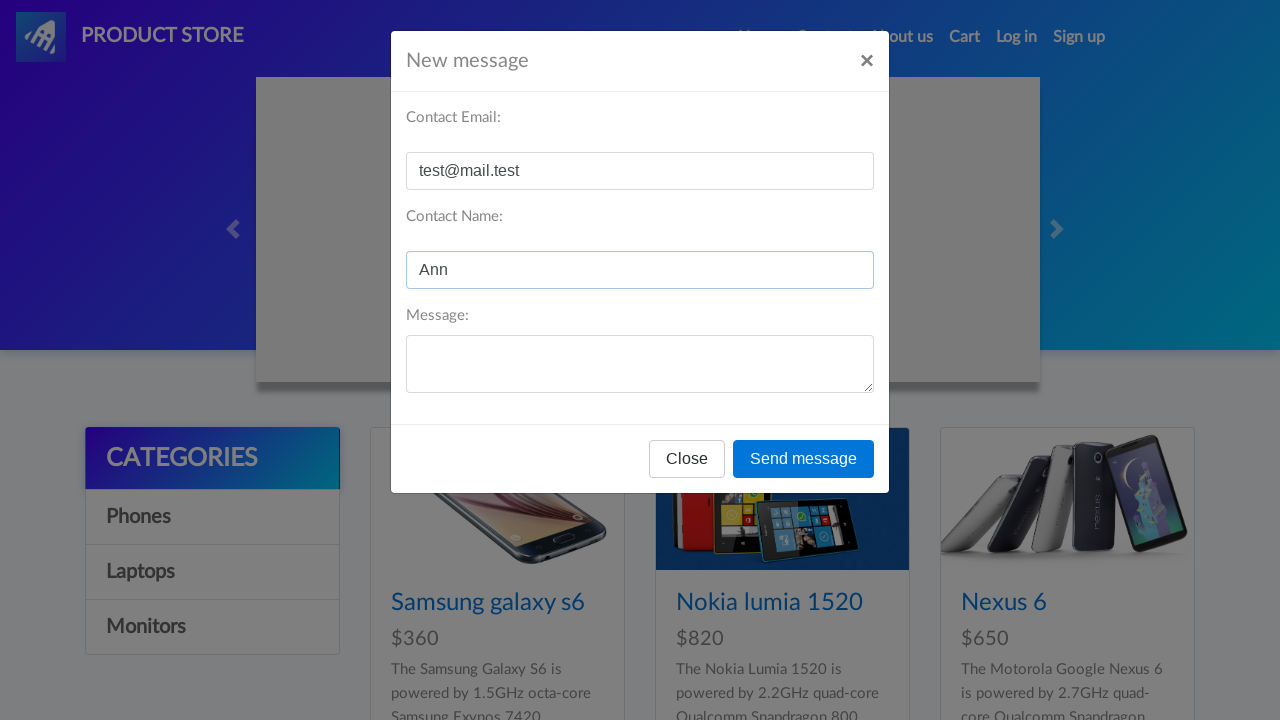

Filled message field with contact inquiry on textarea#message-text
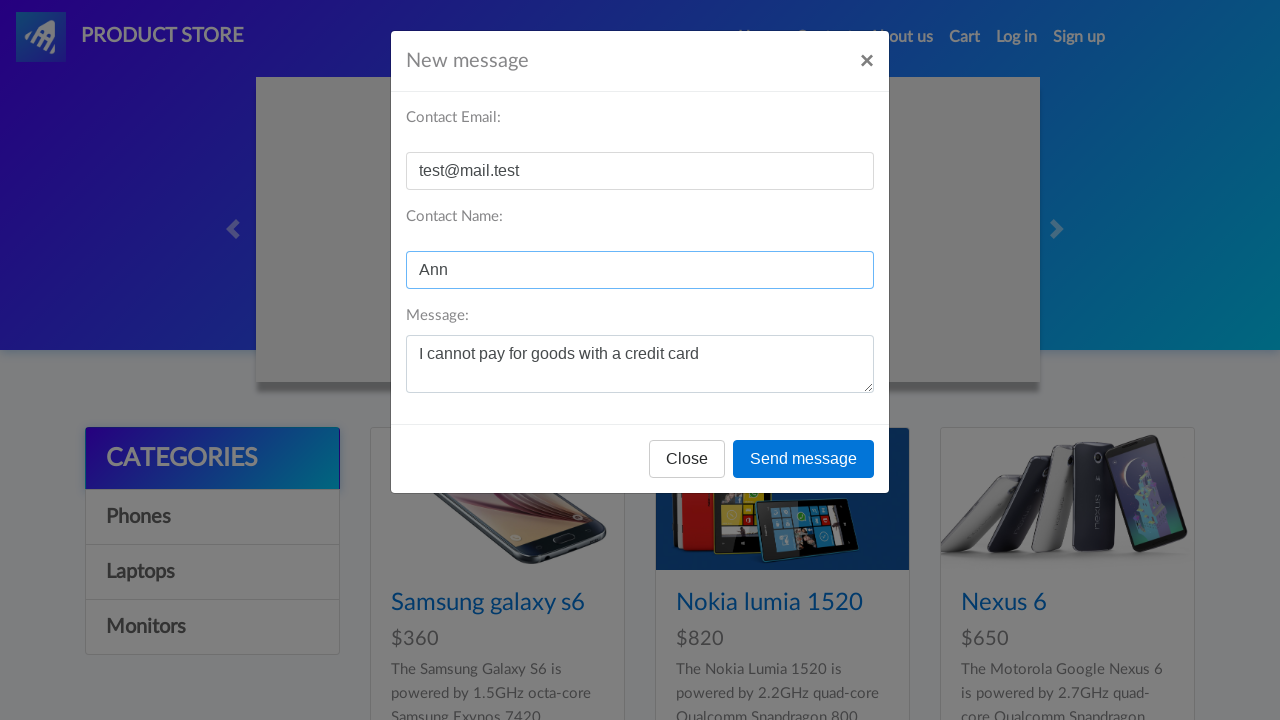

Clicked send button to submit contact form at (804, 459) on button[onclick='send()']
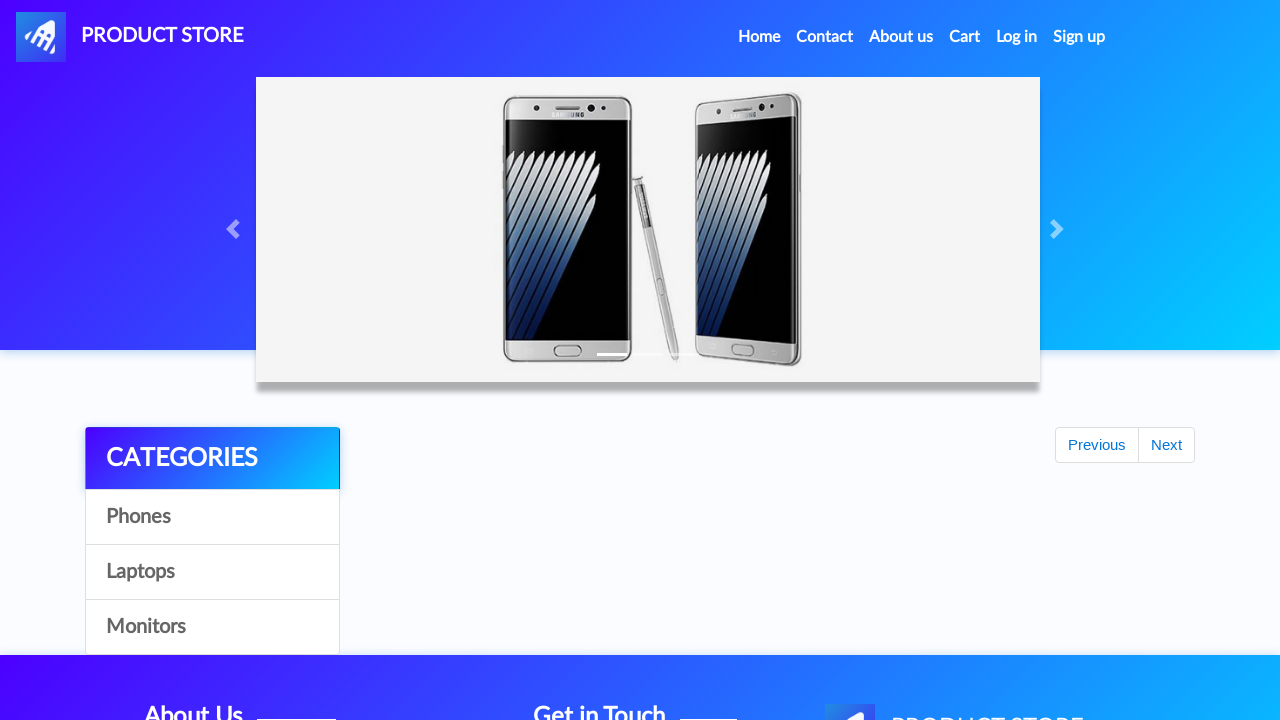

Set up dialog handler to accept confirmation alert
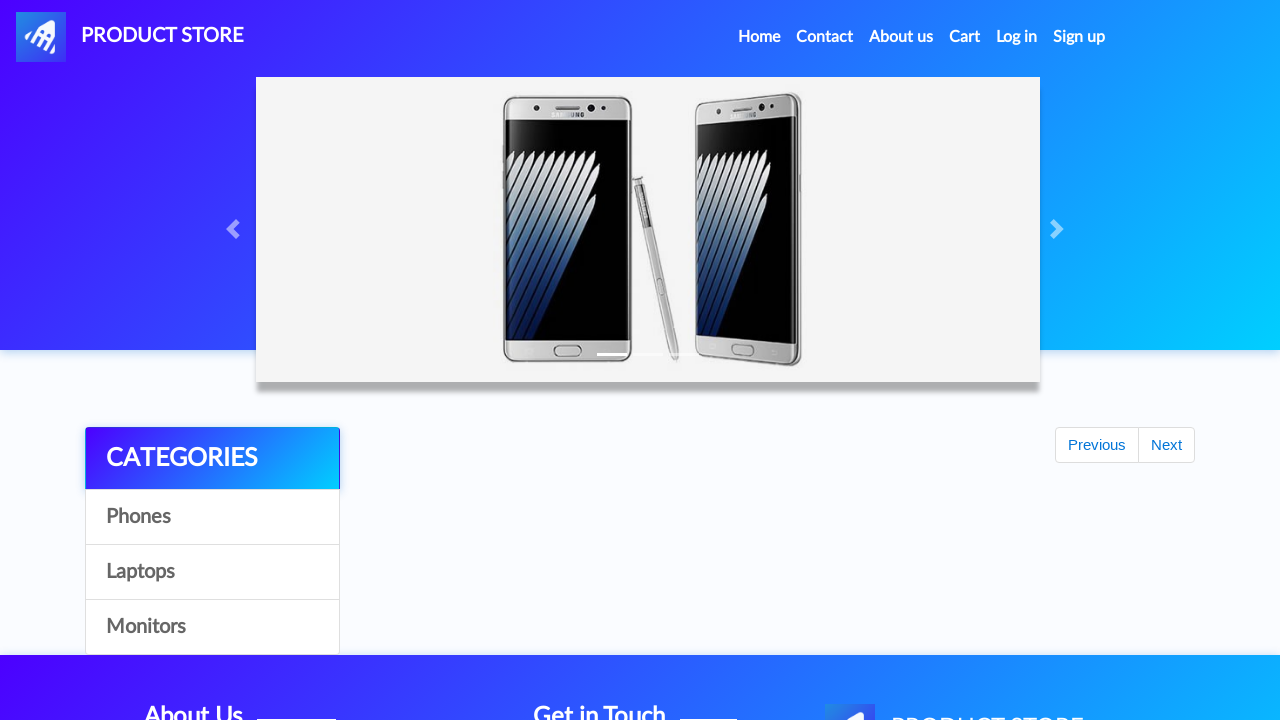

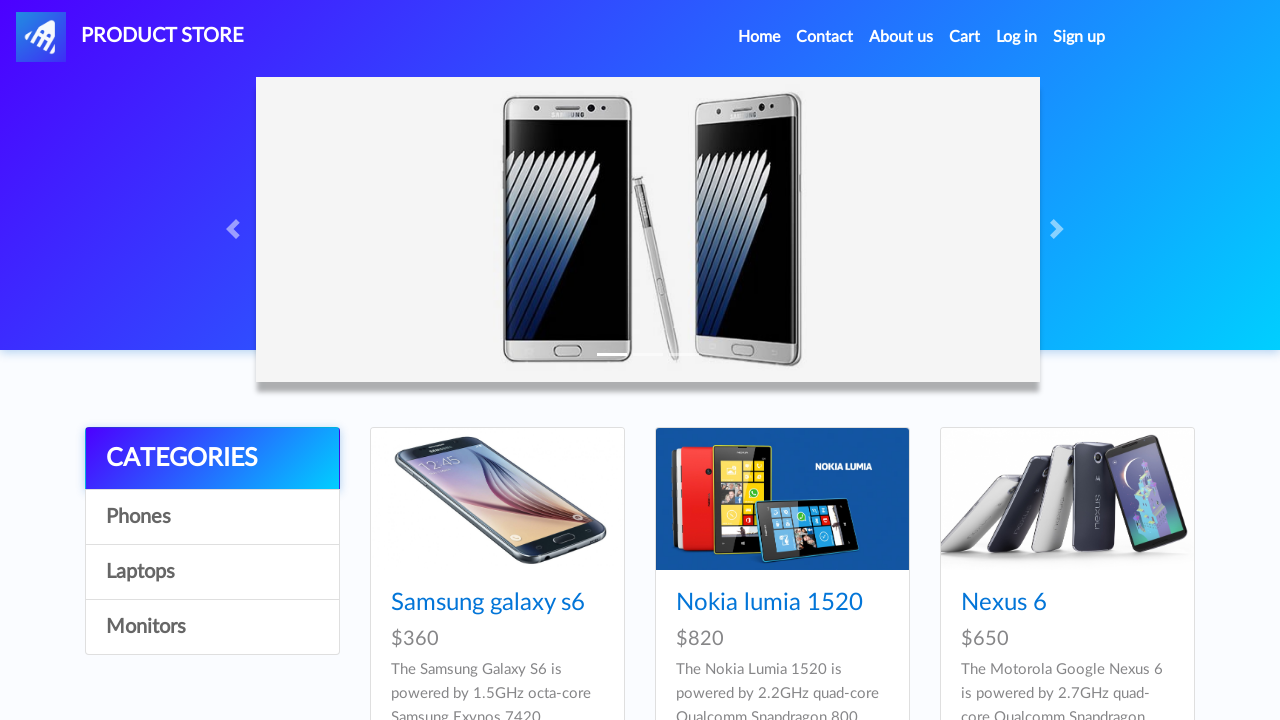